Tests a registration form by filling in required fields (first name, last name, city) and verifying successful submission with a congratulations message.

Starting URL: http://suninjuly.github.io/registration1.html

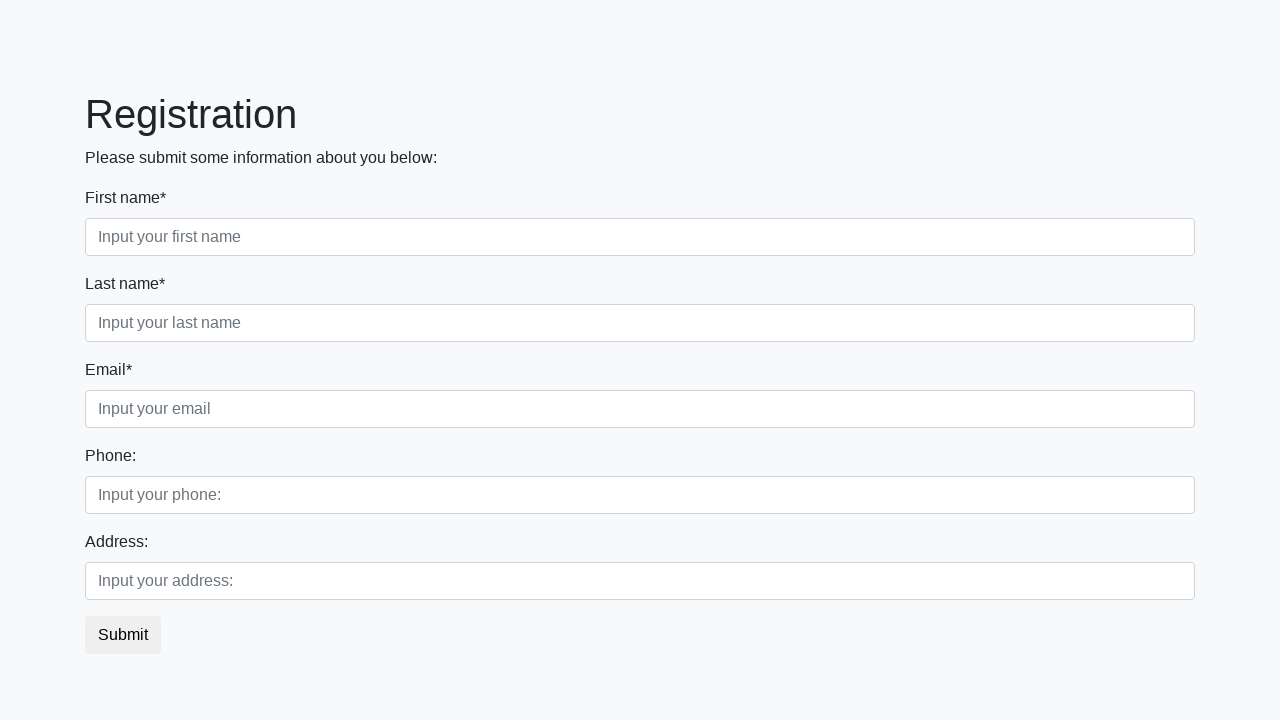

Filled first name field with 'Ivan' on div.first_block .first
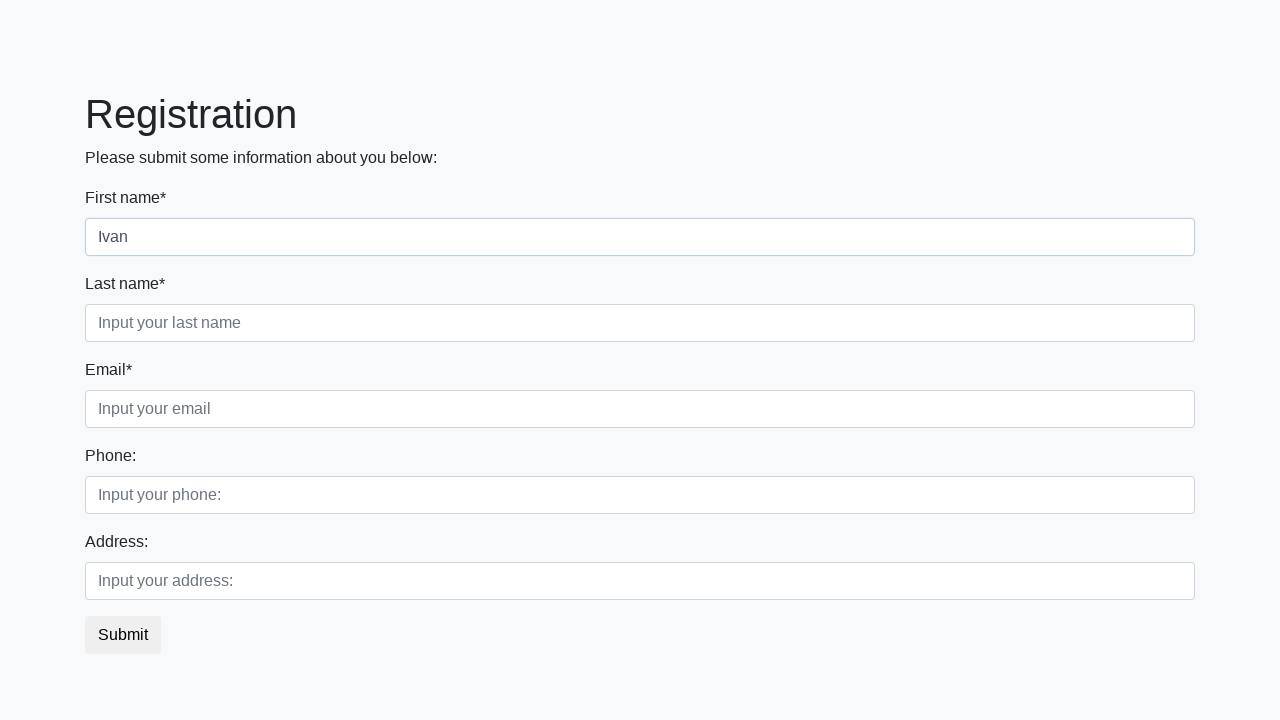

Filled last name field with 'Petrov' on div.first_block .second
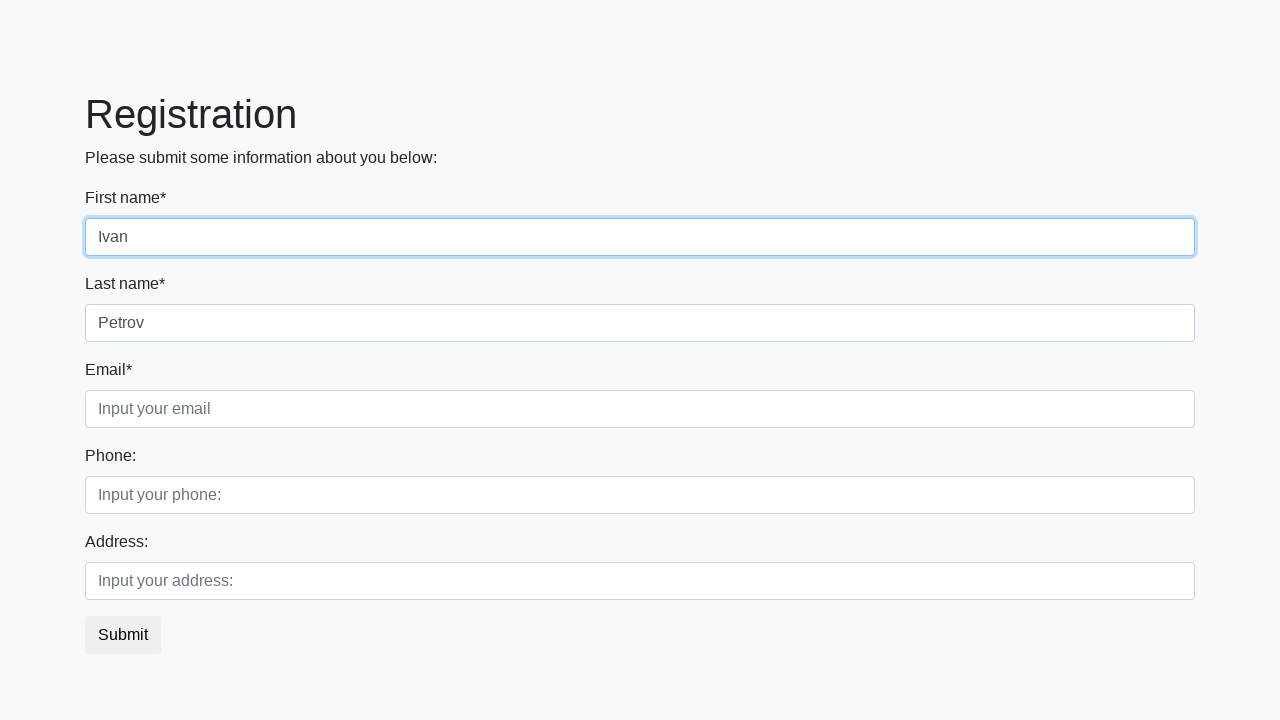

Filled city field with 'Smolensk' on div.first_block .third
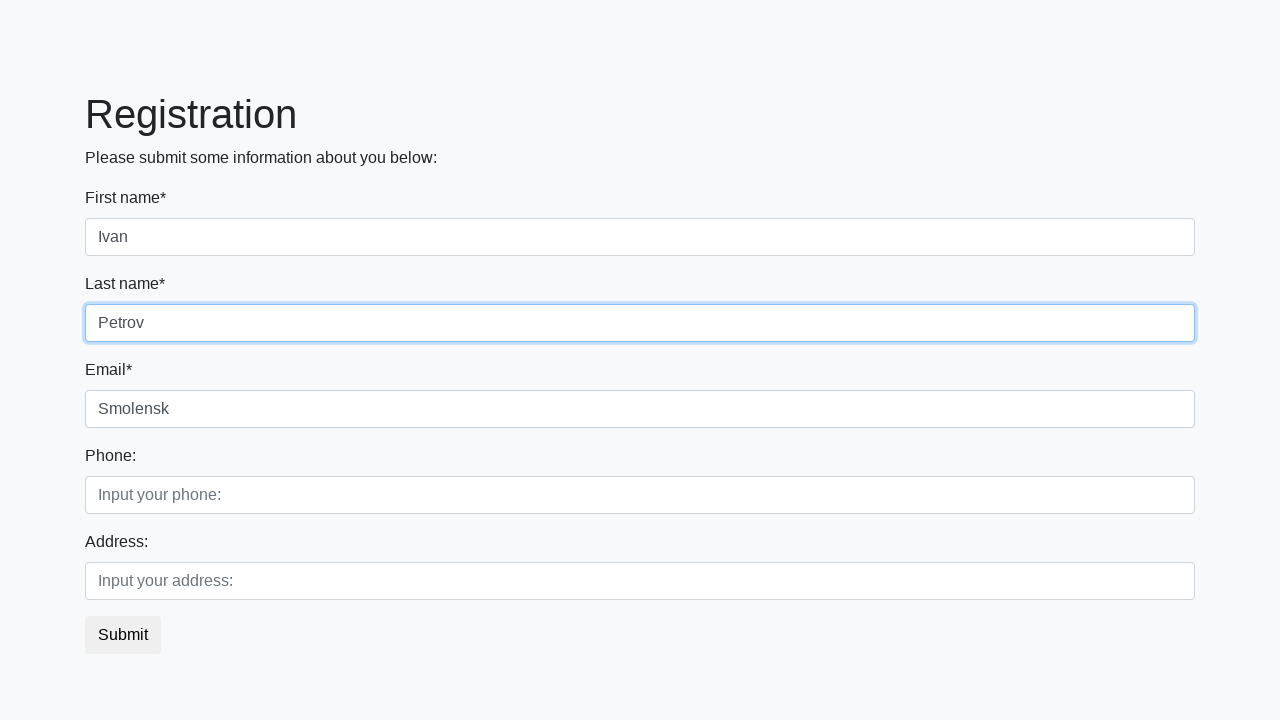

Clicked submit button to submit registration form at (123, 635) on button.btn
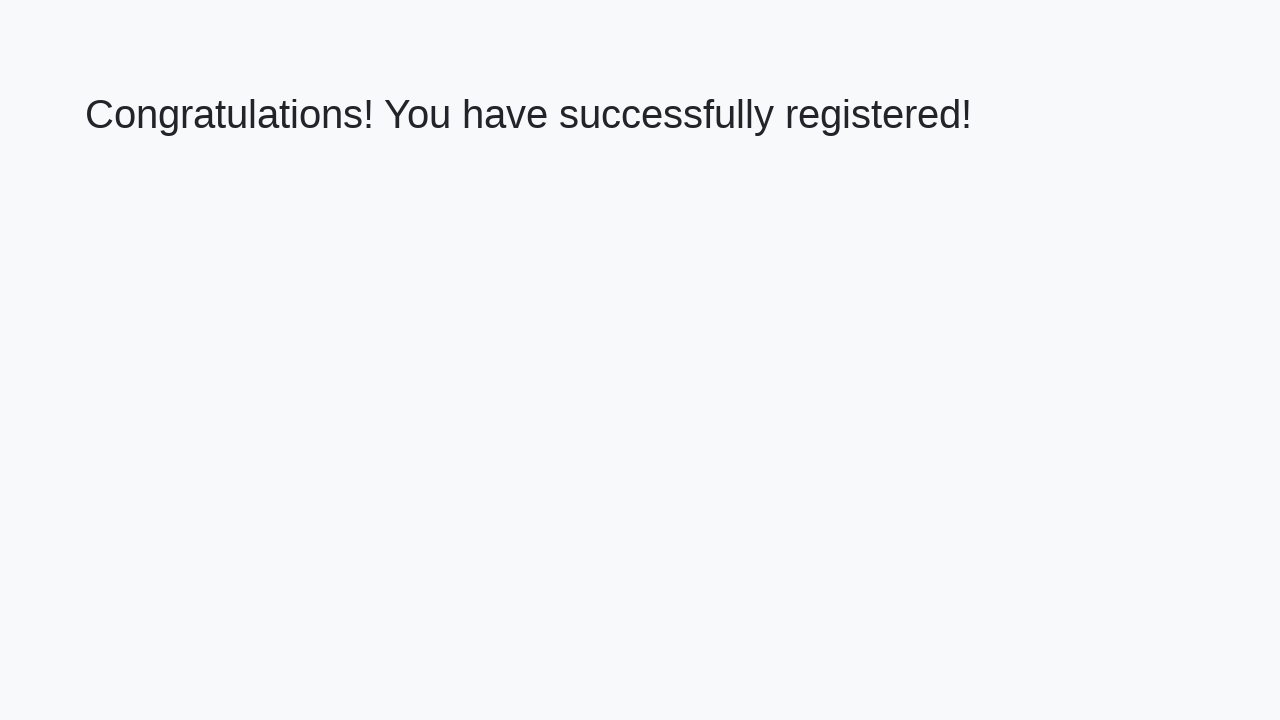

Congratulations message appeared after form submission
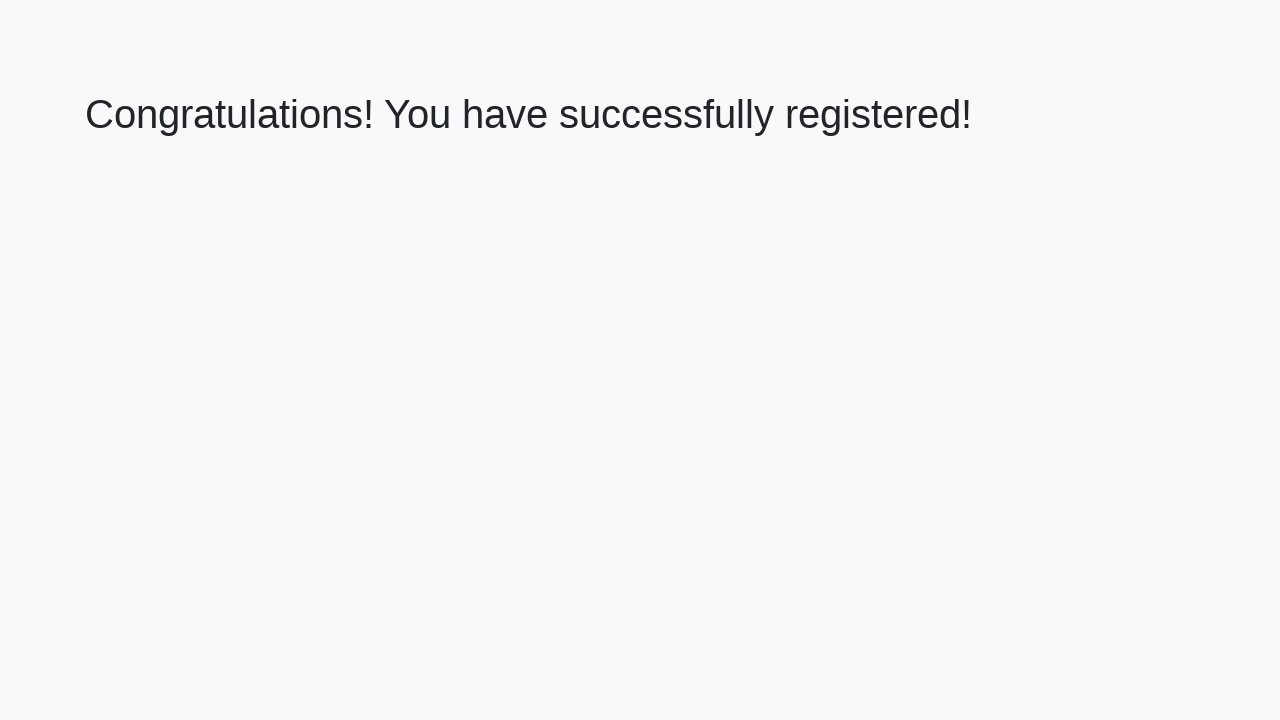

Retrieved congratulations message text
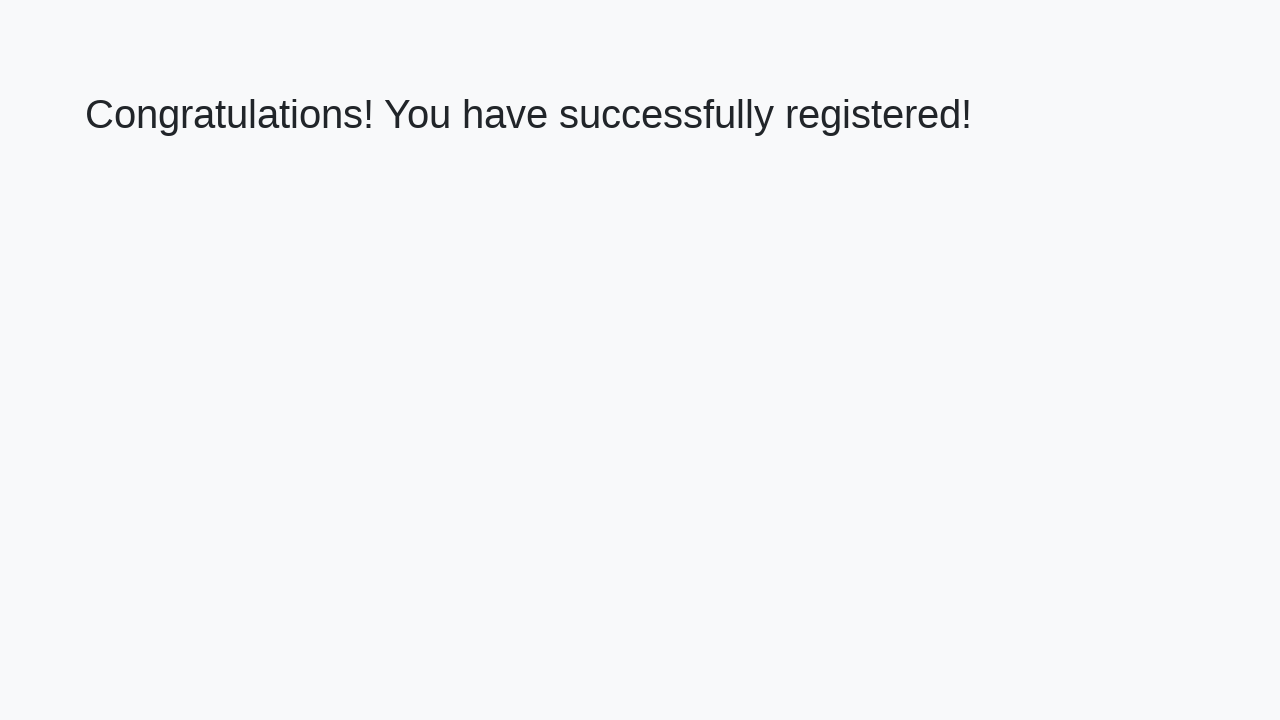

Verified success message: 'Congratulations! You have successfully registered!'
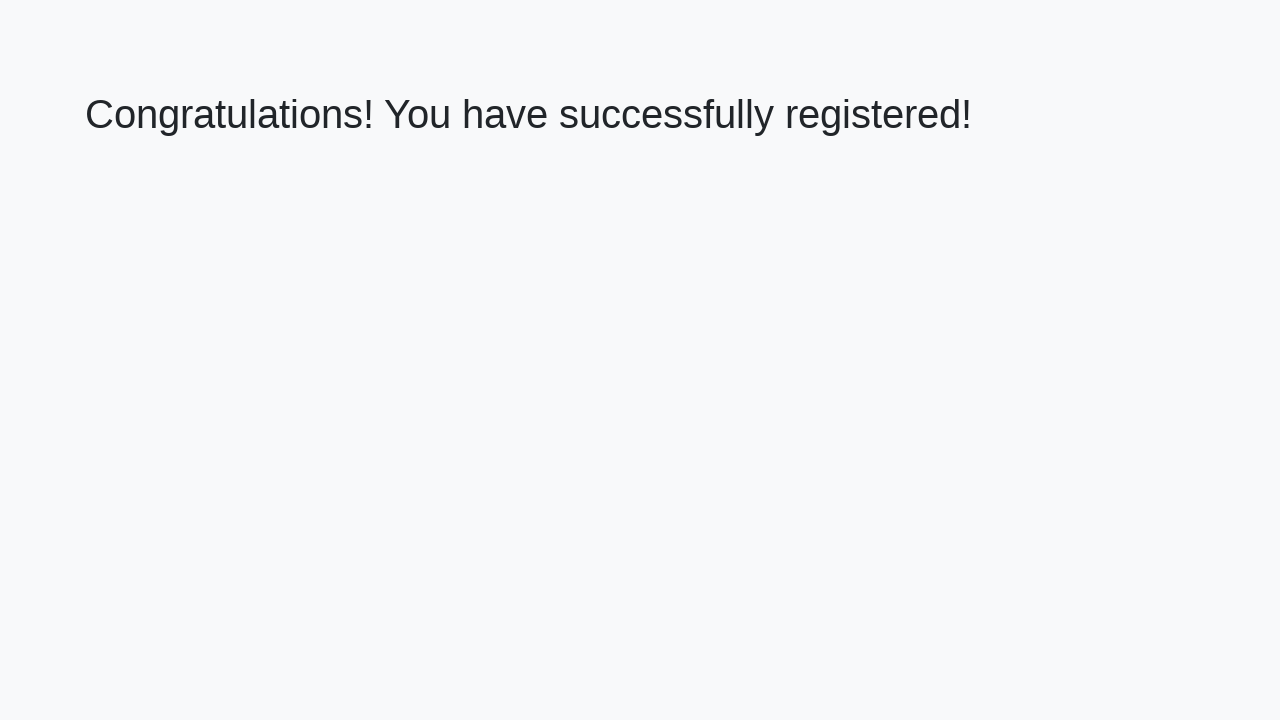

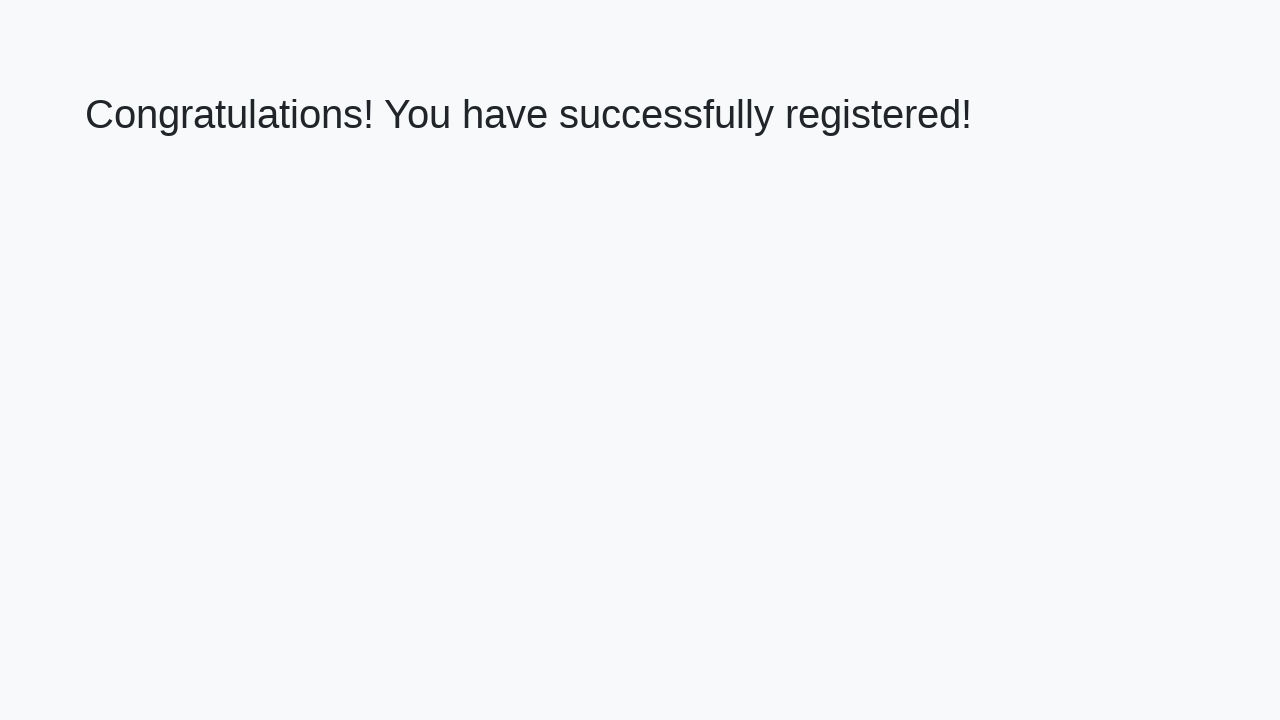